Navigates to the Mumbai Indians cricket team homepage and verifies the page loads successfully

Starting URL: https://www.mumbaiindians.com/

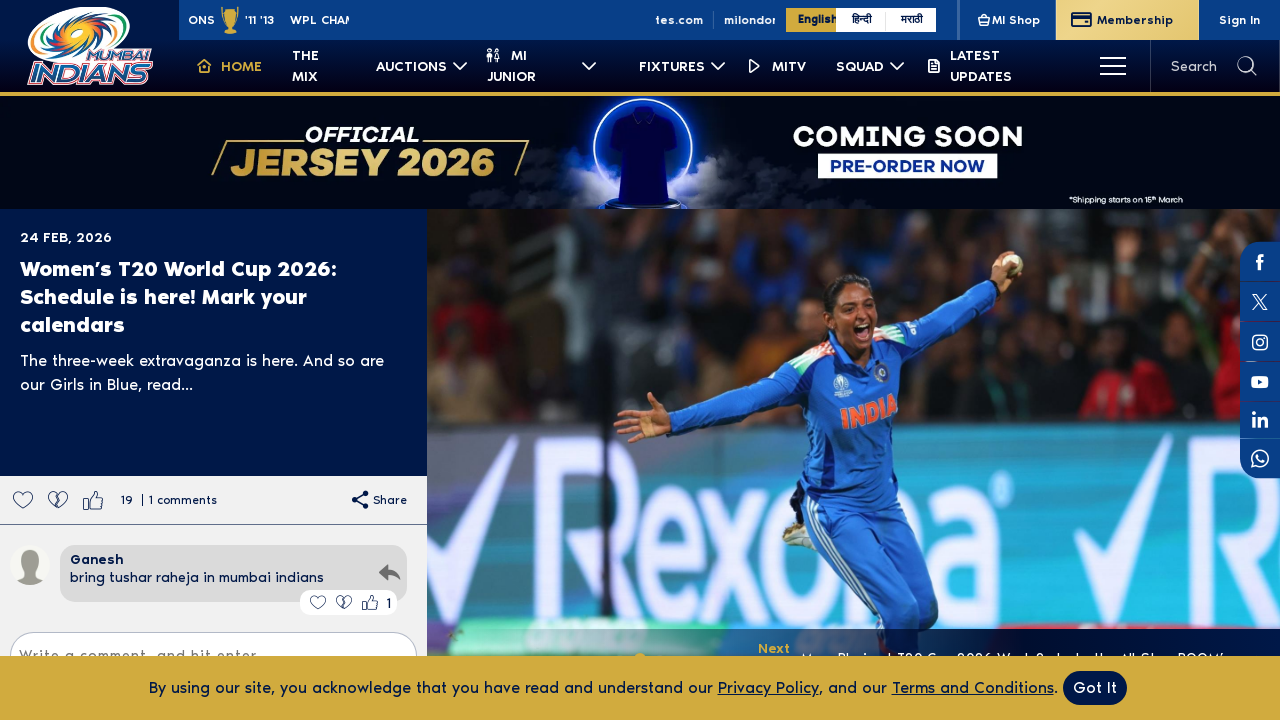

Waited for Mumbai Indians homepage to load (domcontentloaded state)
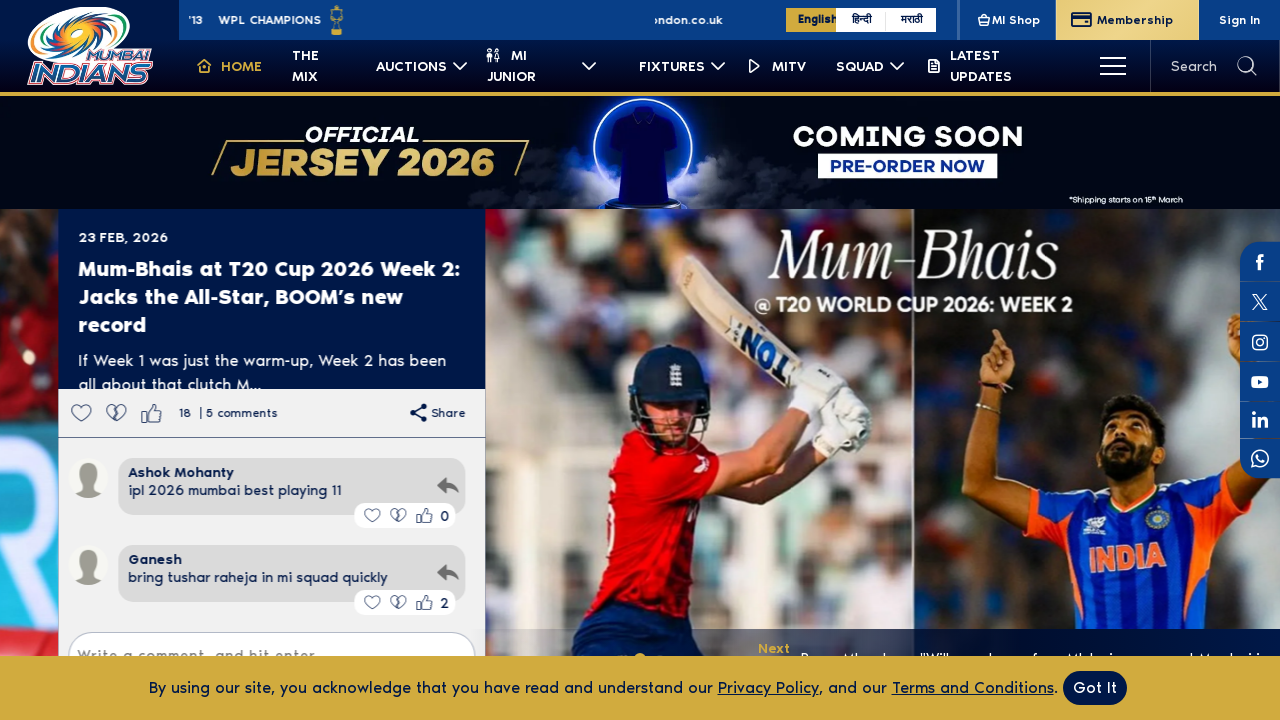

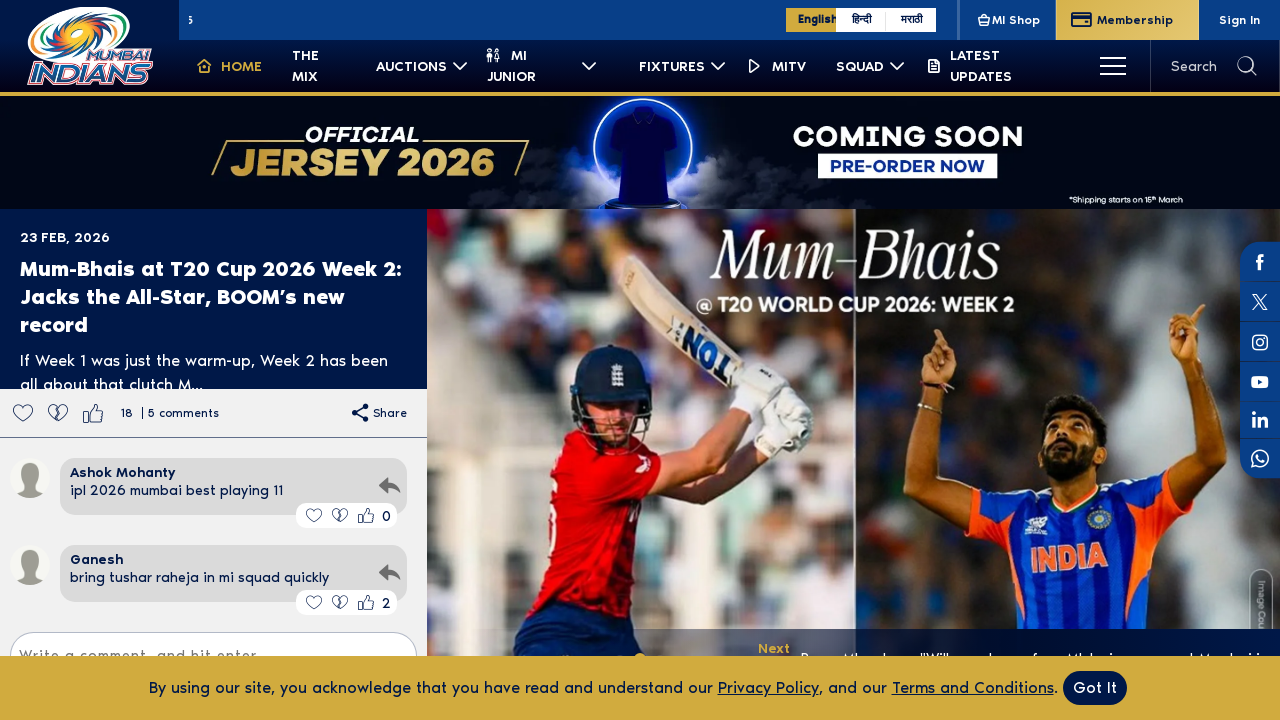